Tests drag and drop functionality by dragging an element to multiple drop targets

Starting URL: https://sahitest.com/demo/dragDropMooTools.htm

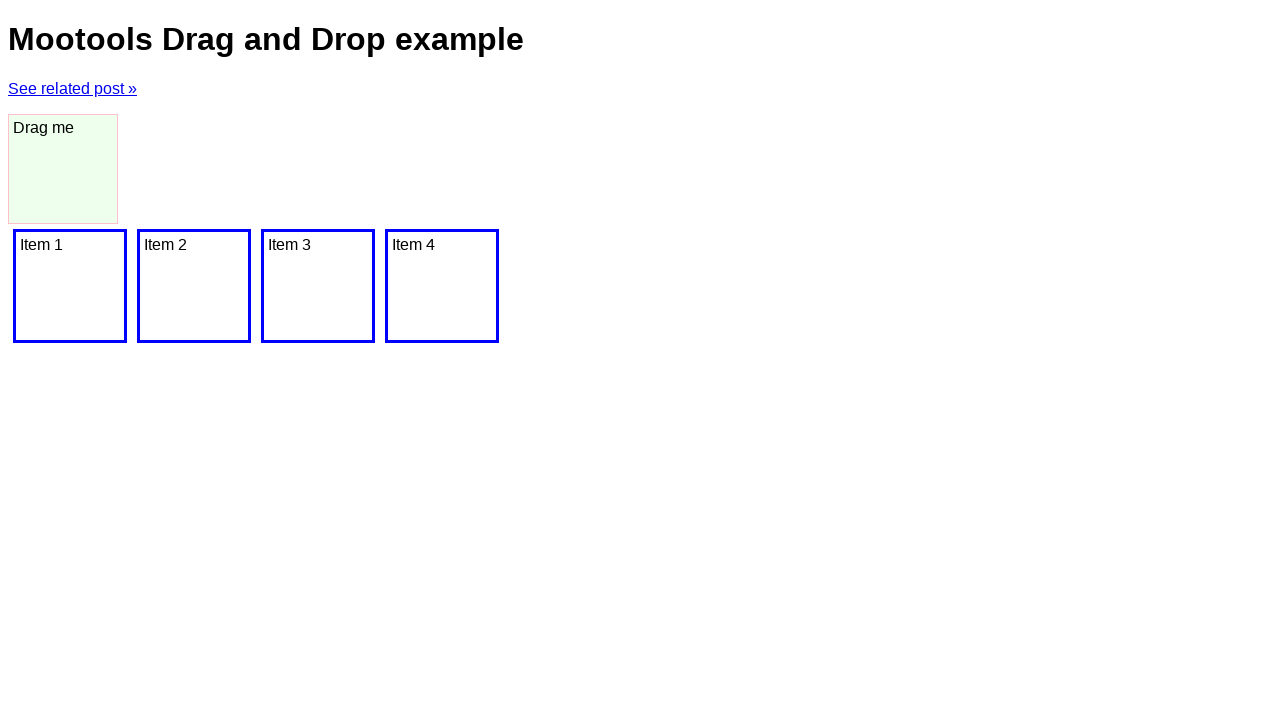

Located the dragger element
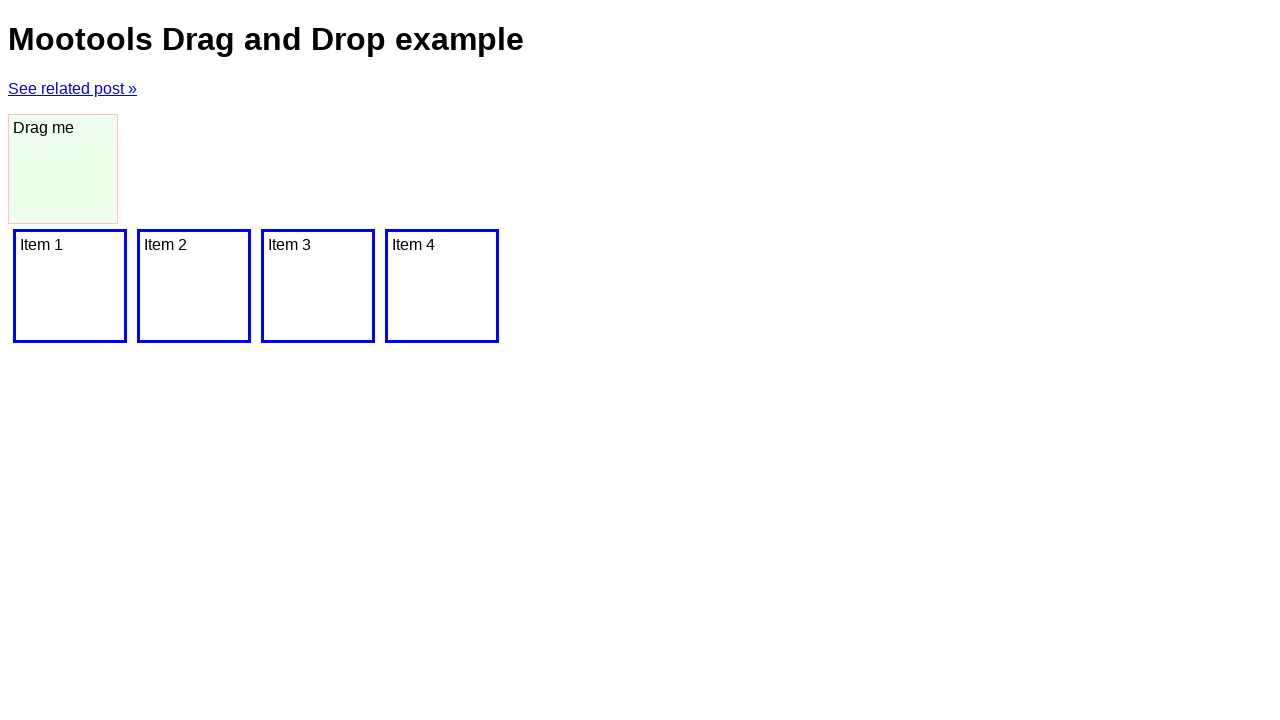

Located drop target item 1
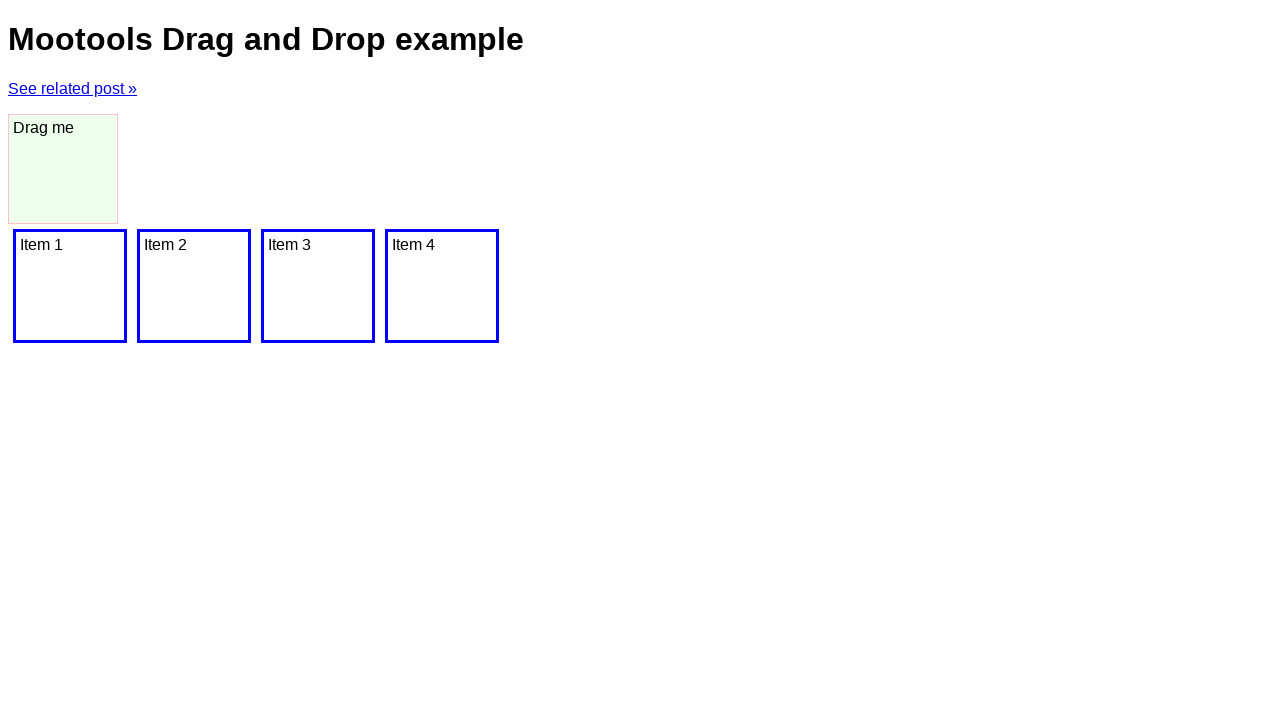

Dragged element to drop target item 1 at (70, 286)
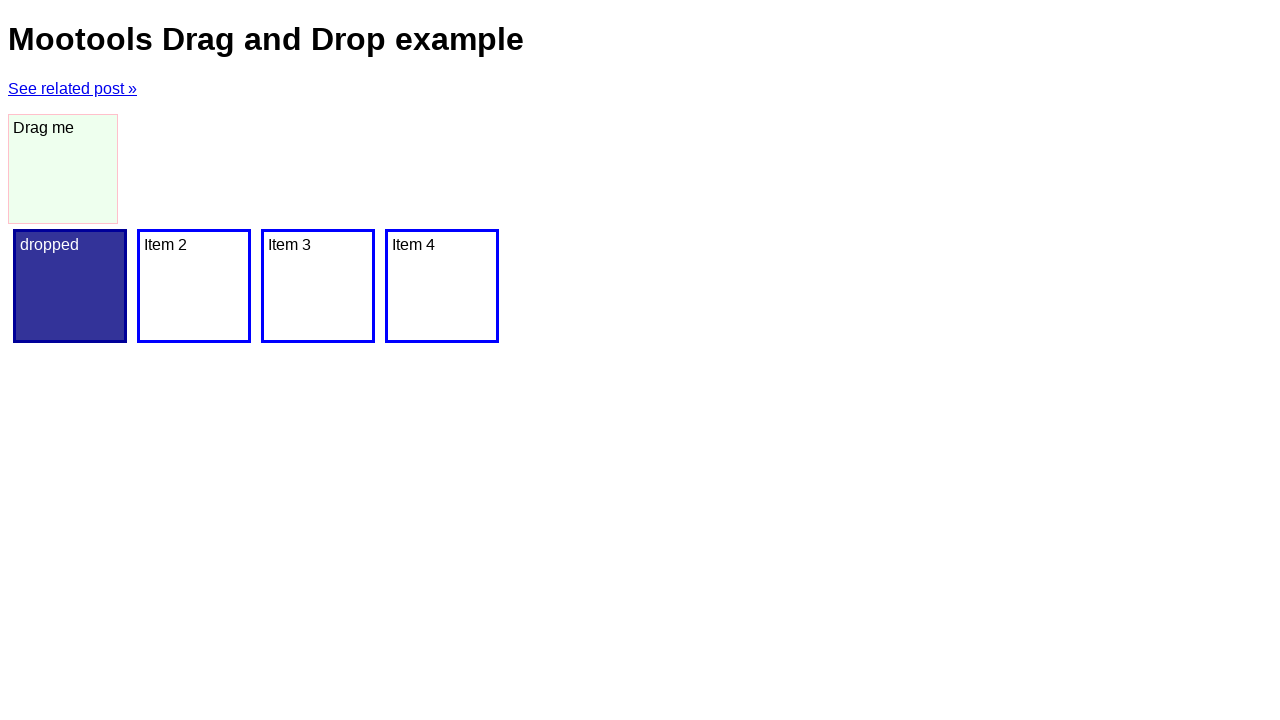

Located drop target item 2
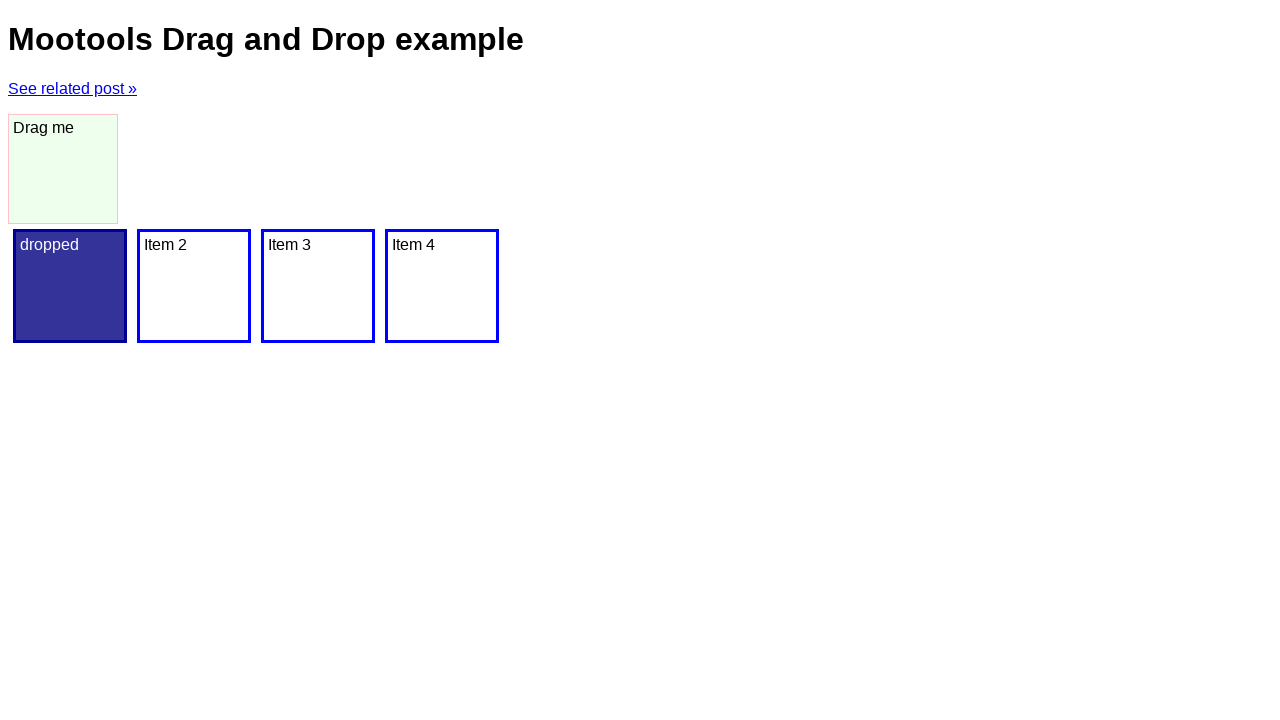

Dragged element to drop target item 2 at (194, 286)
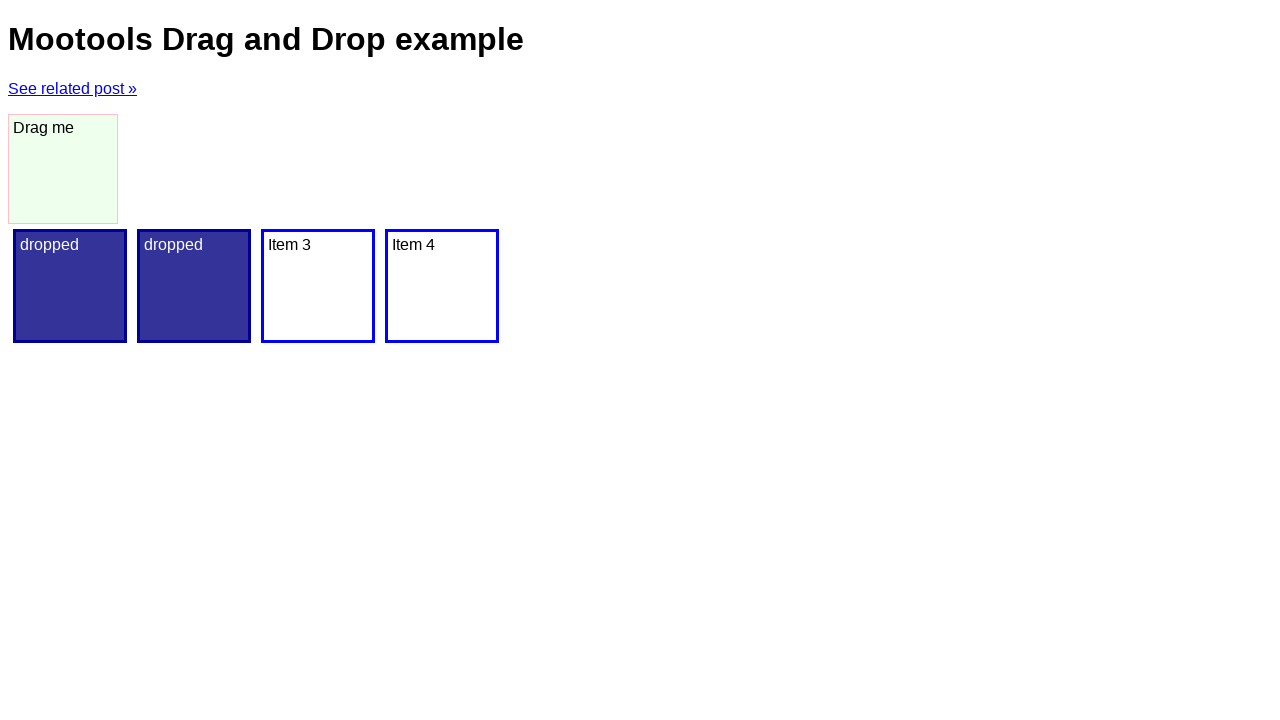

Located drop target item 3
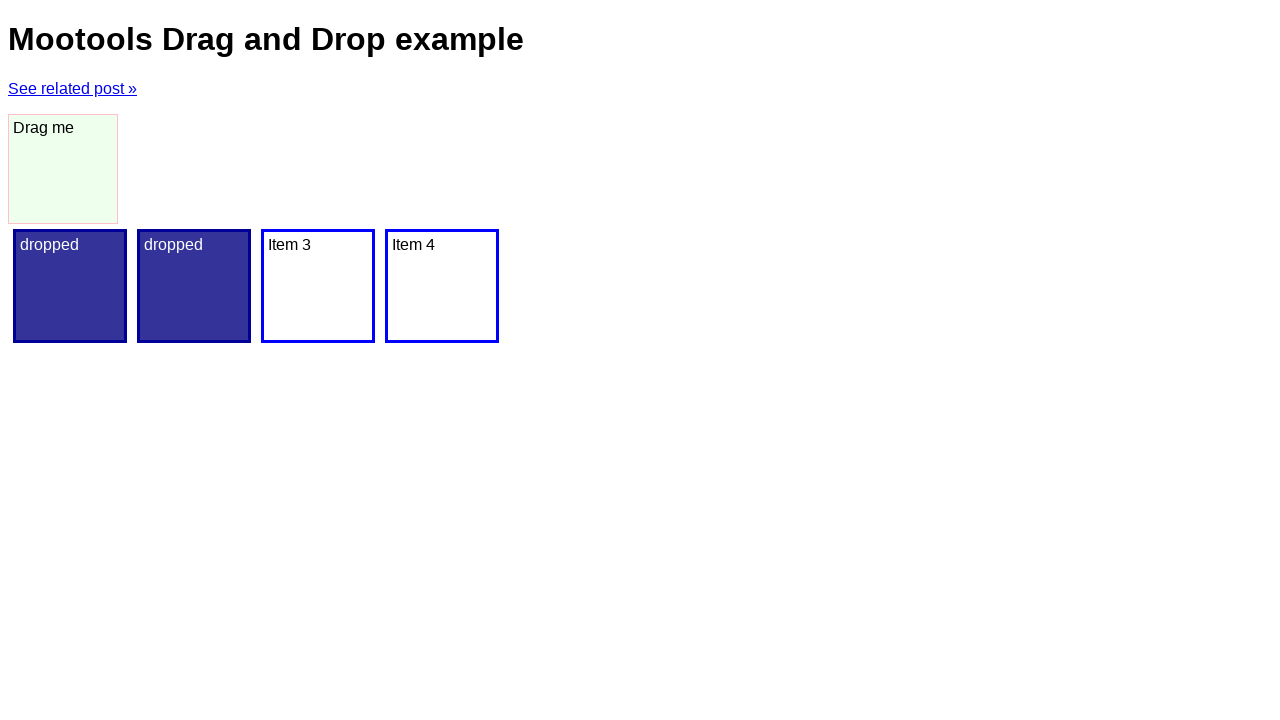

Dragged element to drop target item 3 at (318, 286)
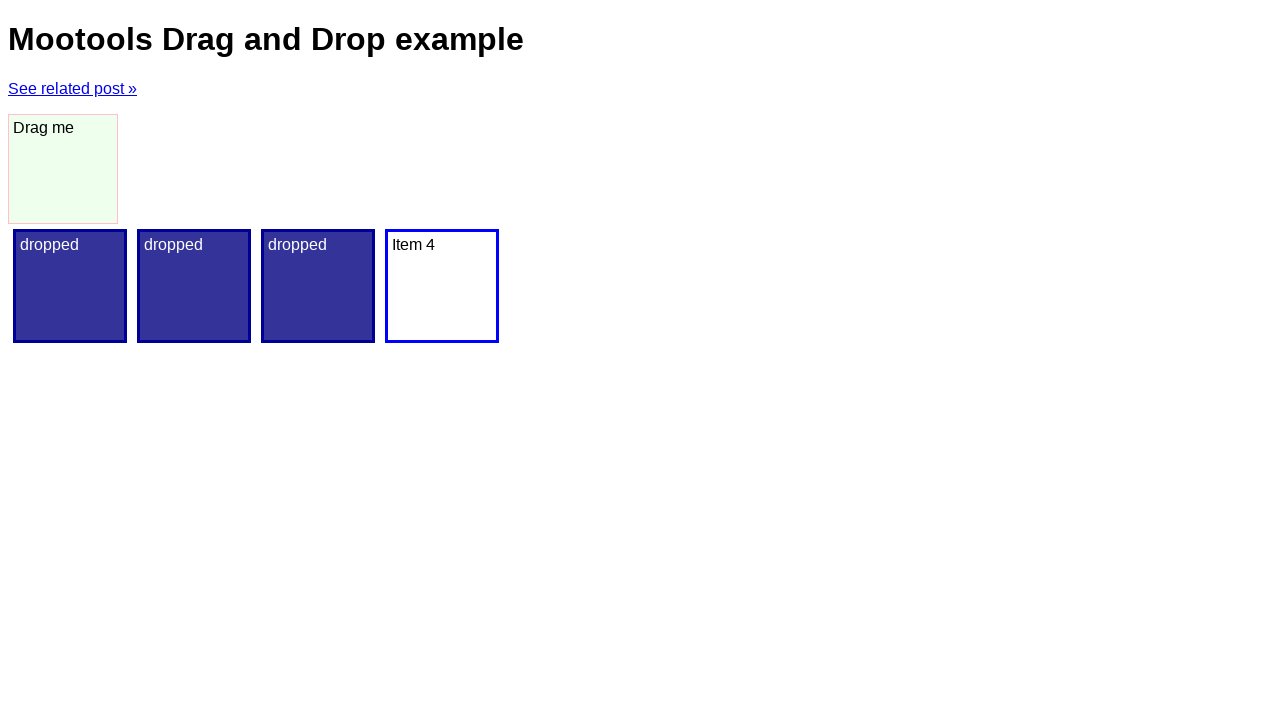

Located drop target item 4
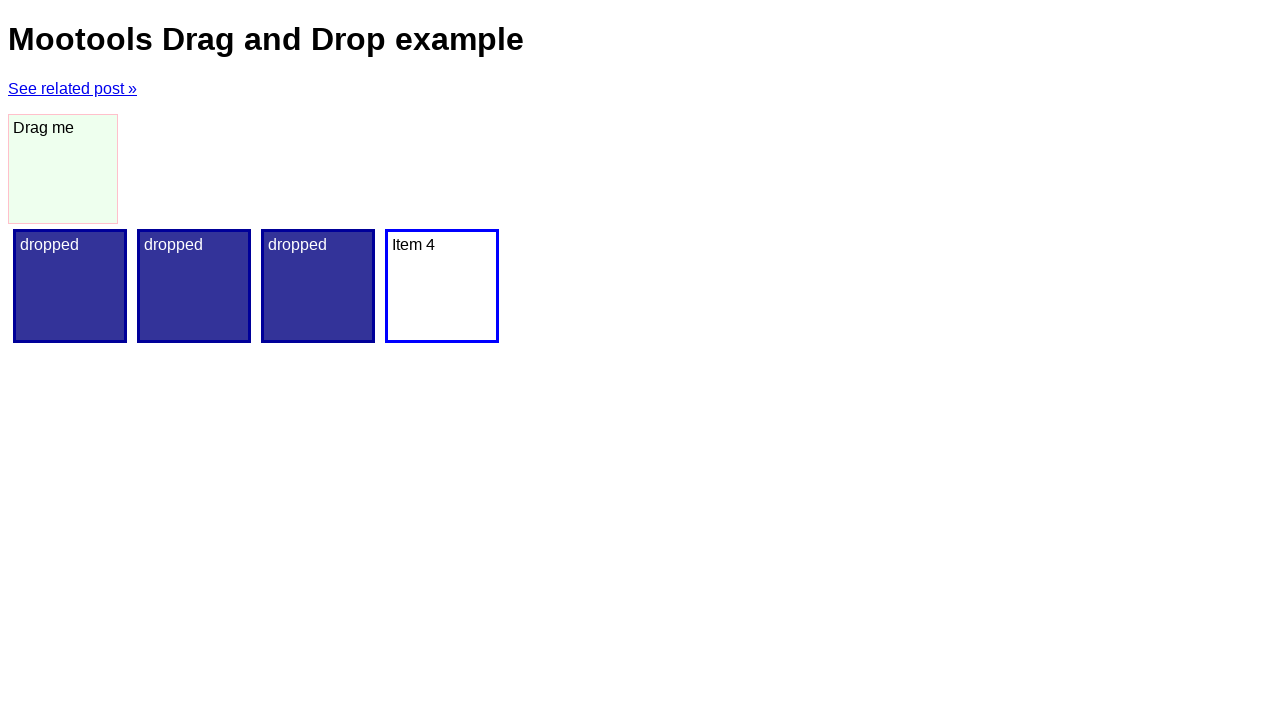

Dragged element to drop target item 4 at (442, 286)
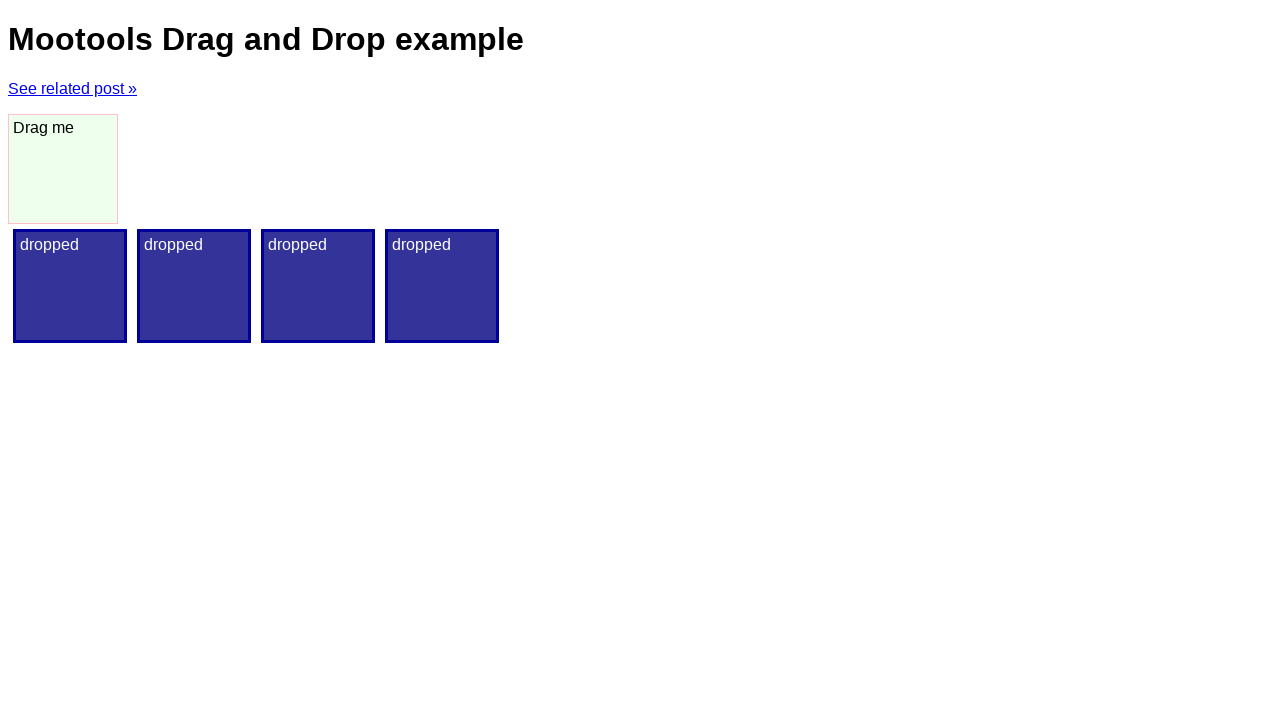

Reloaded the page
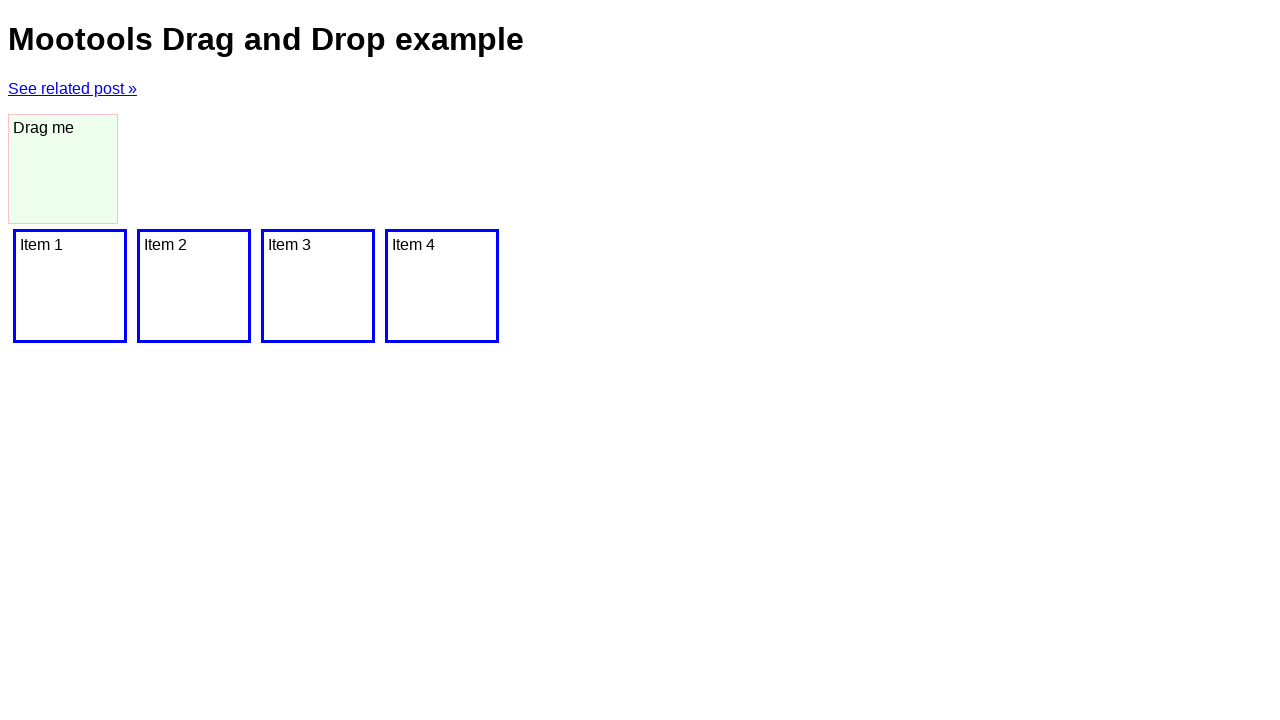

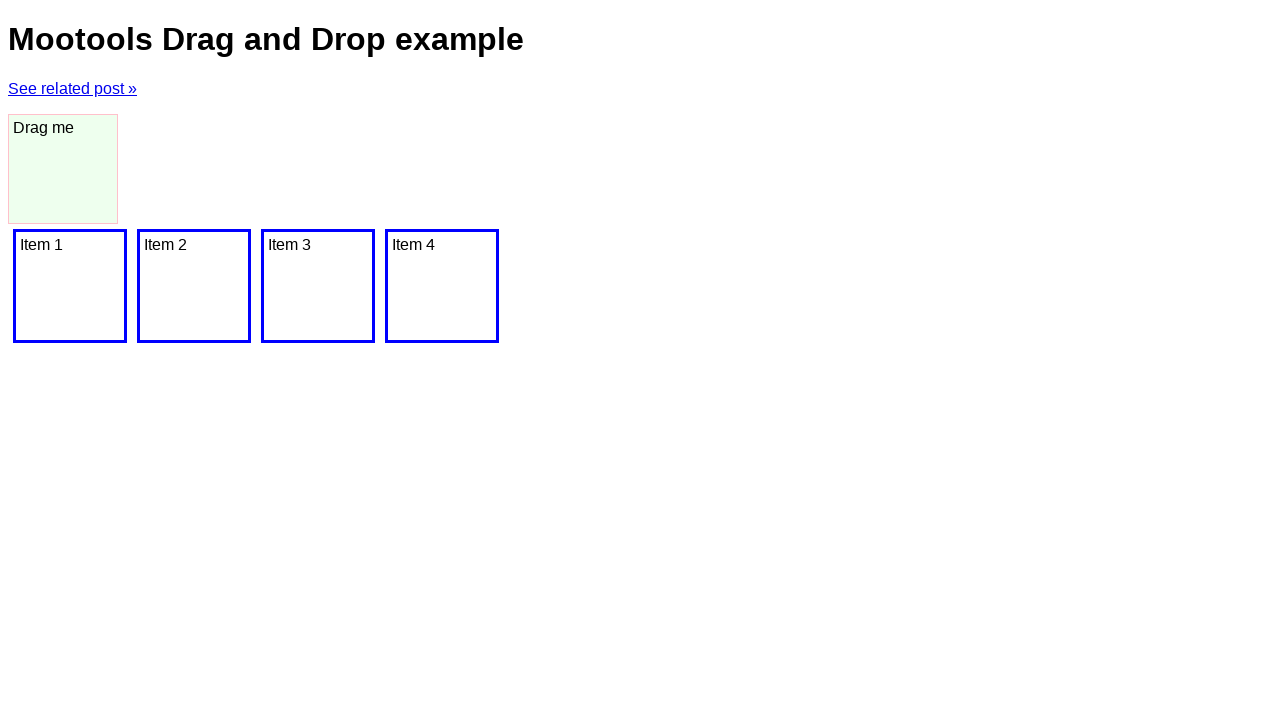